Tests confirm box alert by clicking a button, dismissing (canceling) the confirm dialog, and verifying the result text shows "You selected Cancel".

Starting URL: https://demoqa.com/alerts

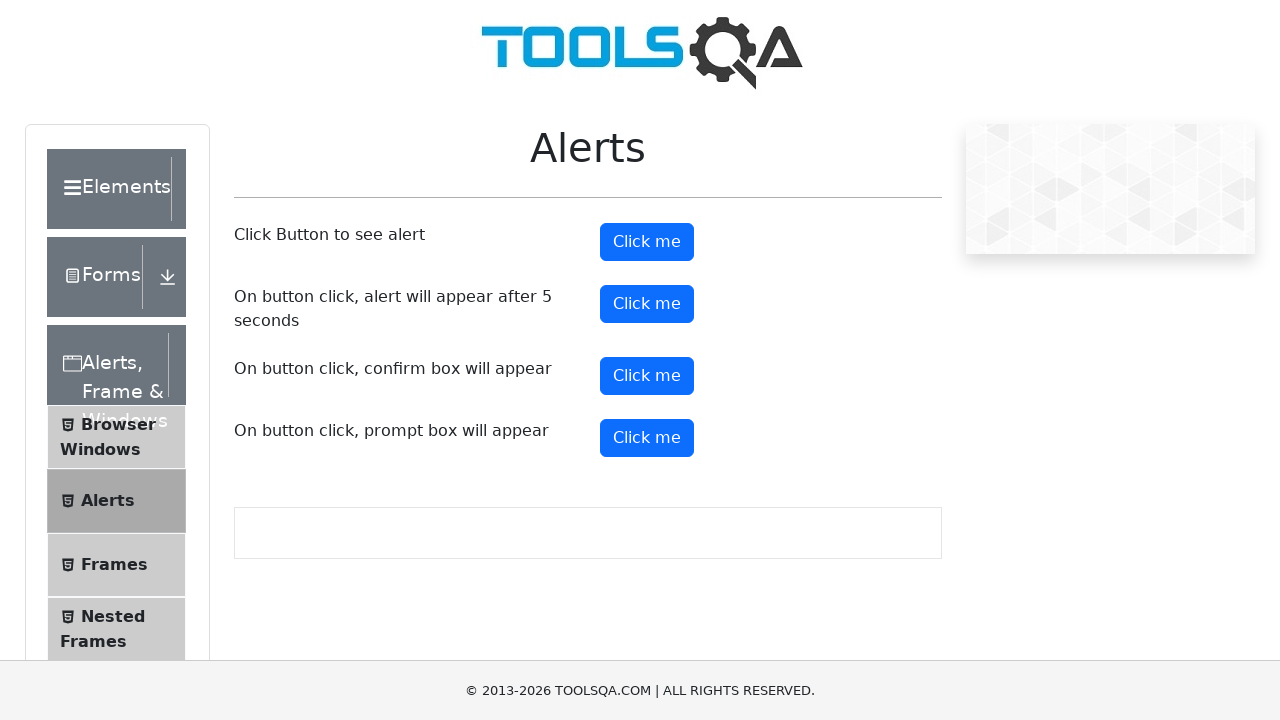

Set up dialog handler to dismiss the confirm box
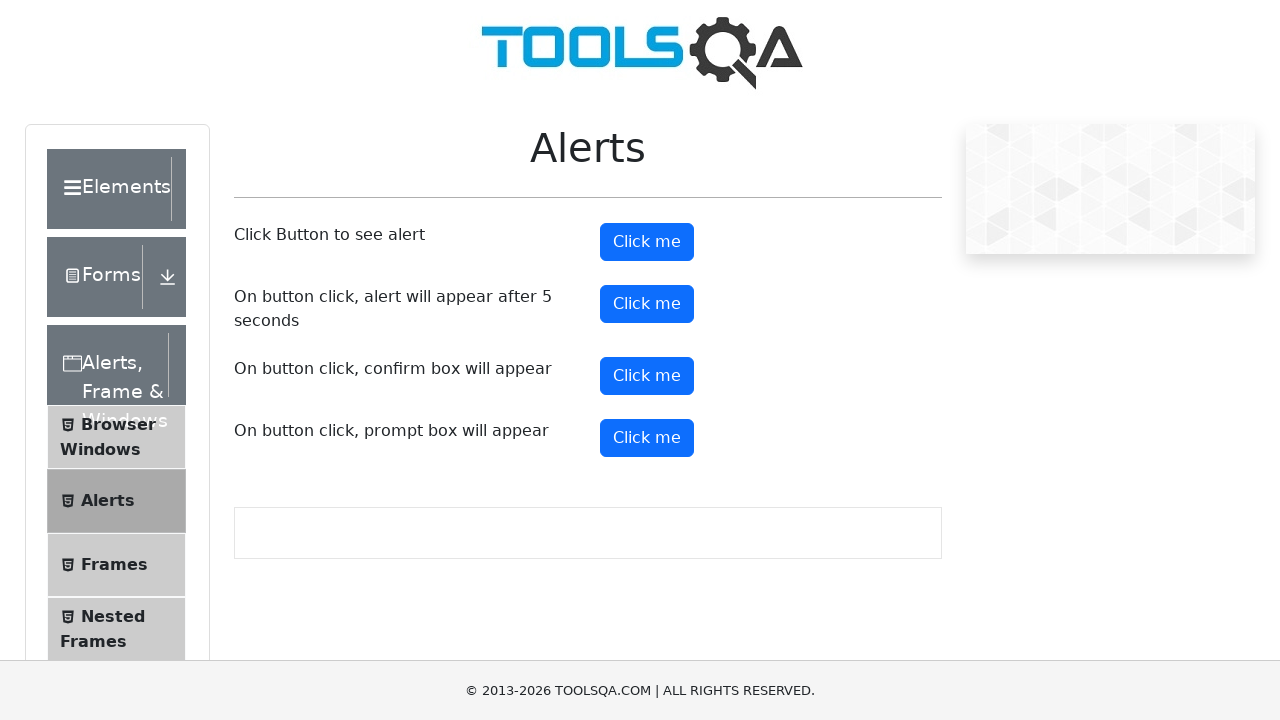

Clicked the fourth button to trigger confirm box at (647, 376) on (//button)[4]
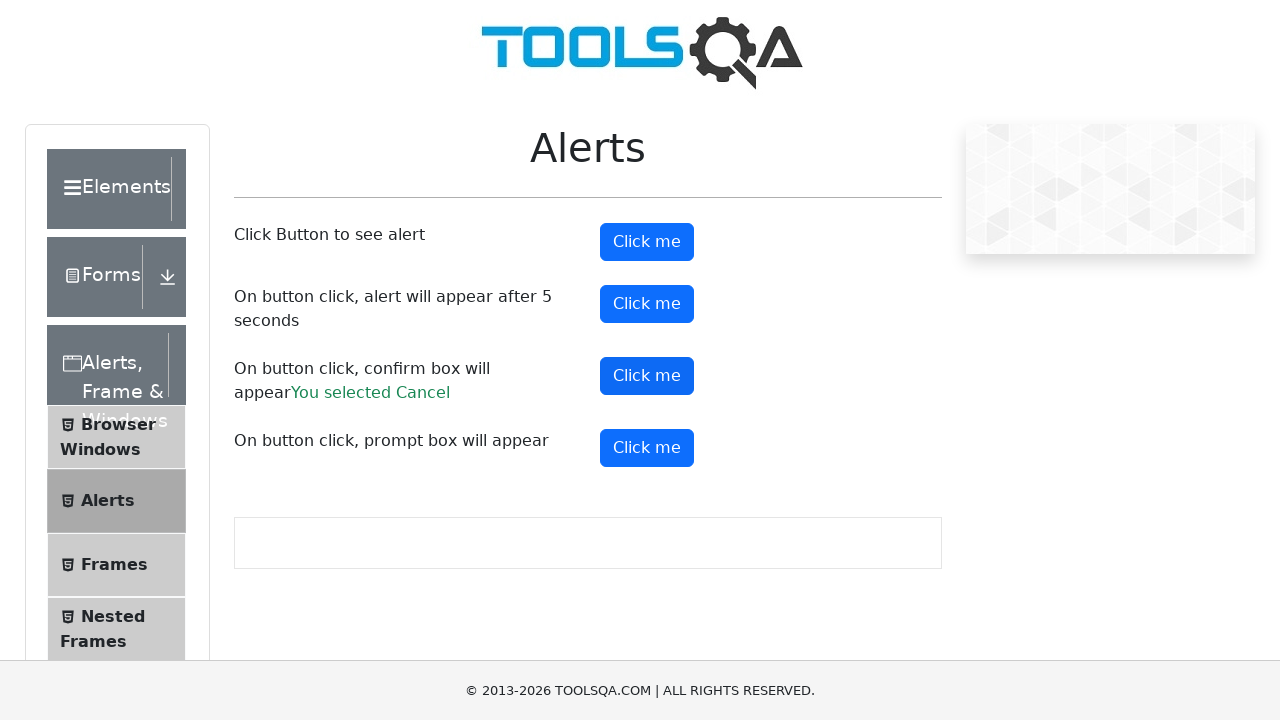

Retrieved result text from confirm box action
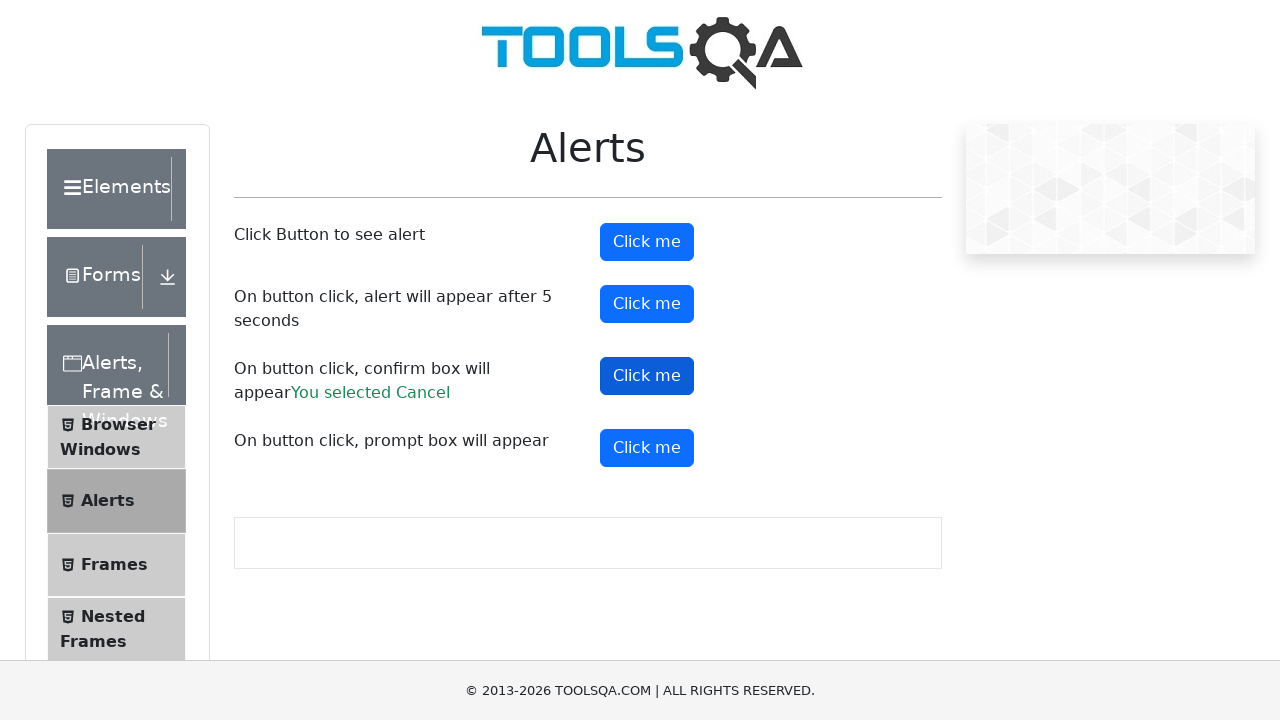

Verified result text shows 'You selected Cancel'
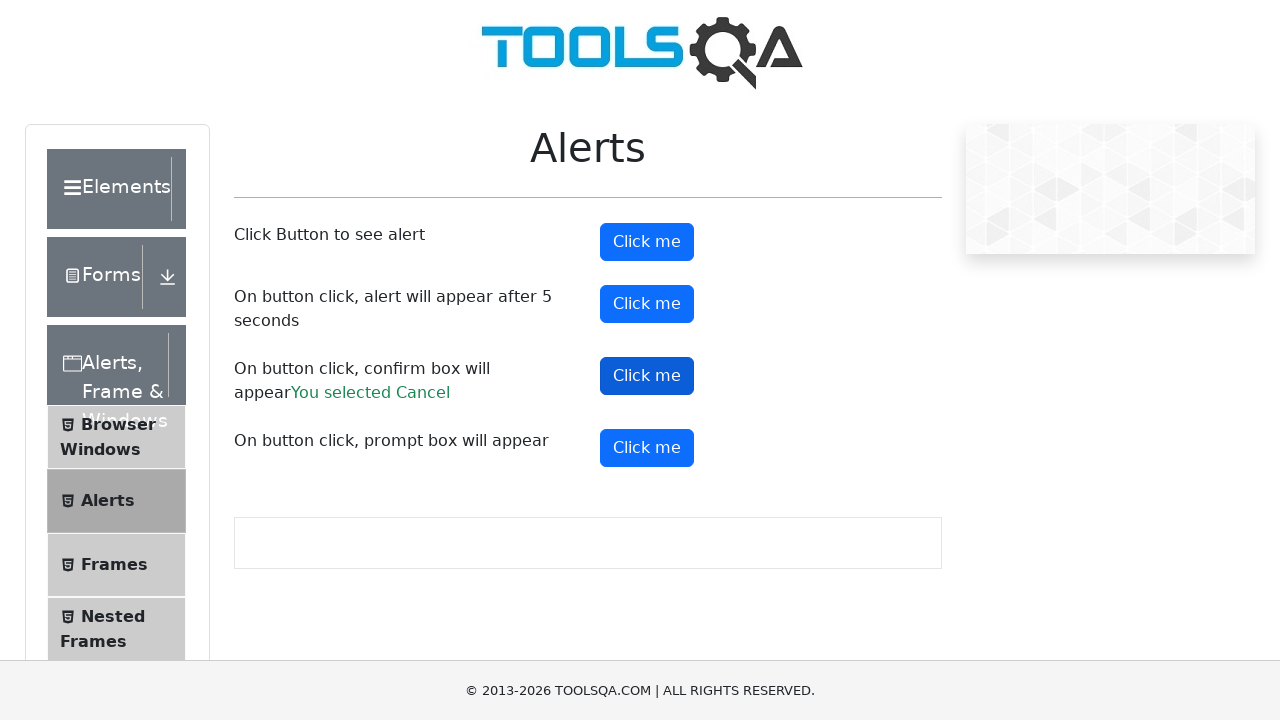

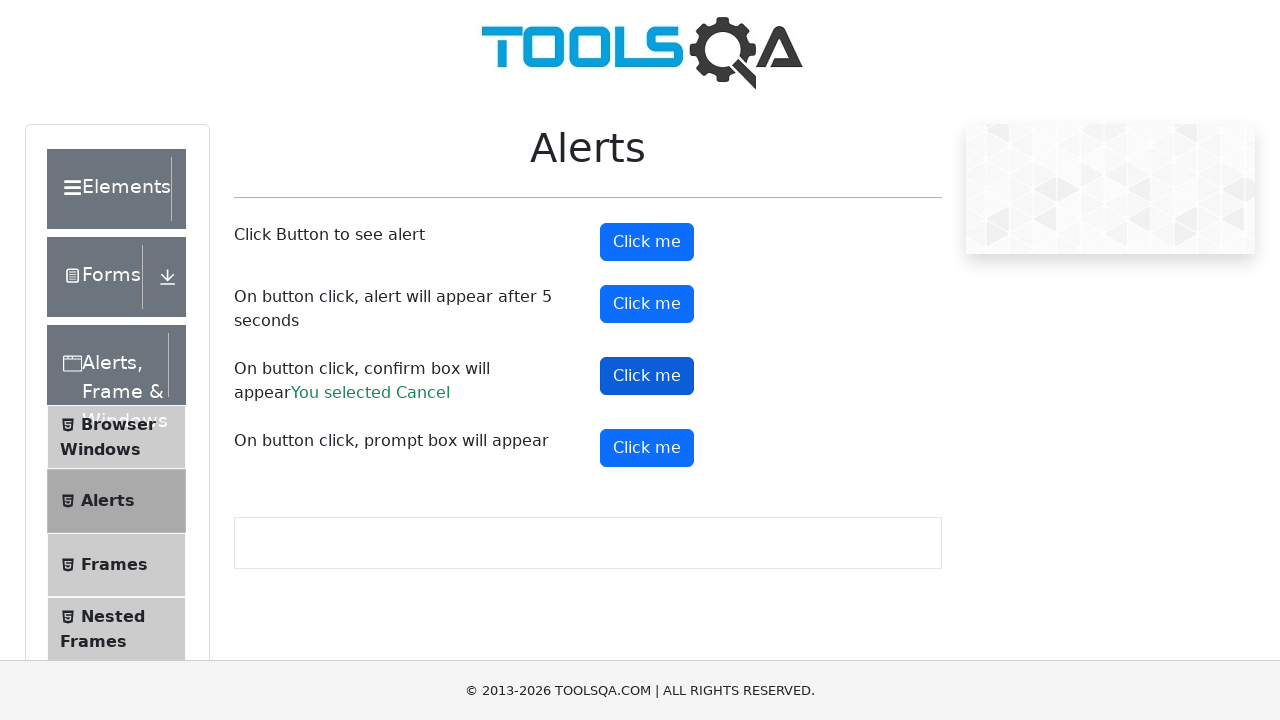